Tests adding a single todo item by typing in the input field and pressing Enter

Starting URL: https://todomvc.com/examples/react/dist/

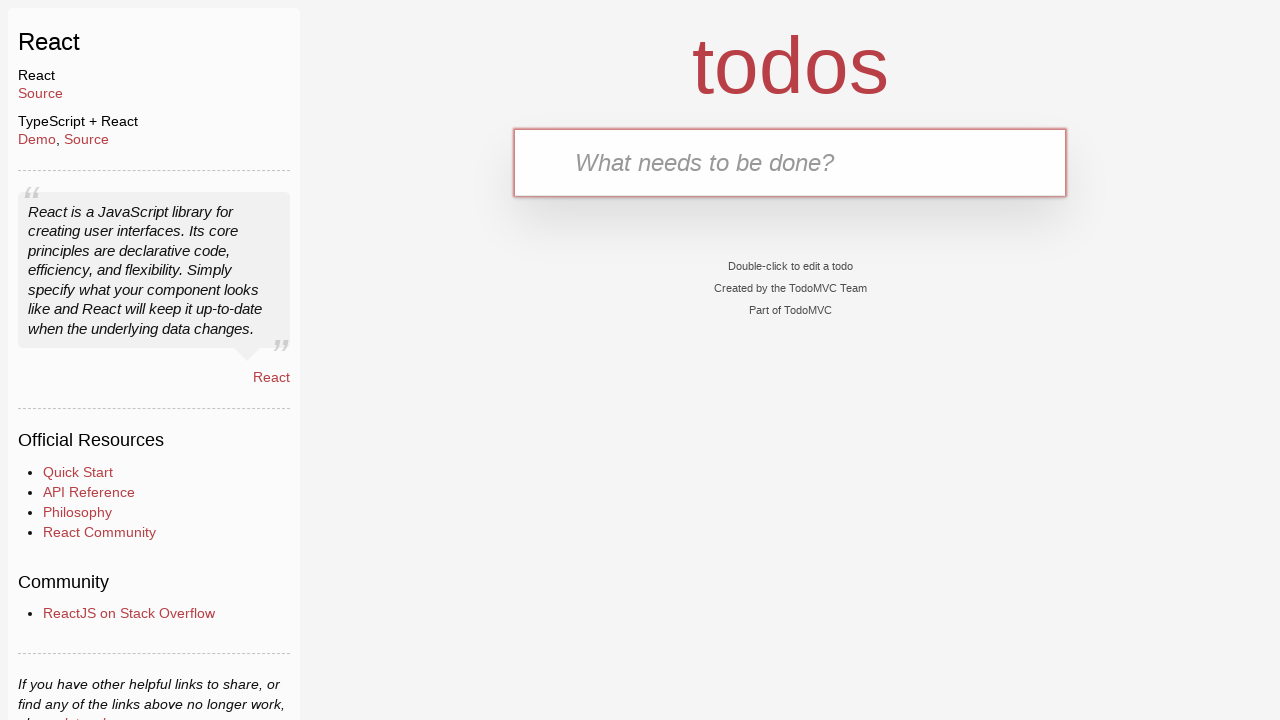

Filled todo input field with 'Buy groceries' on internal:testid=[data-testid="text-input"s]
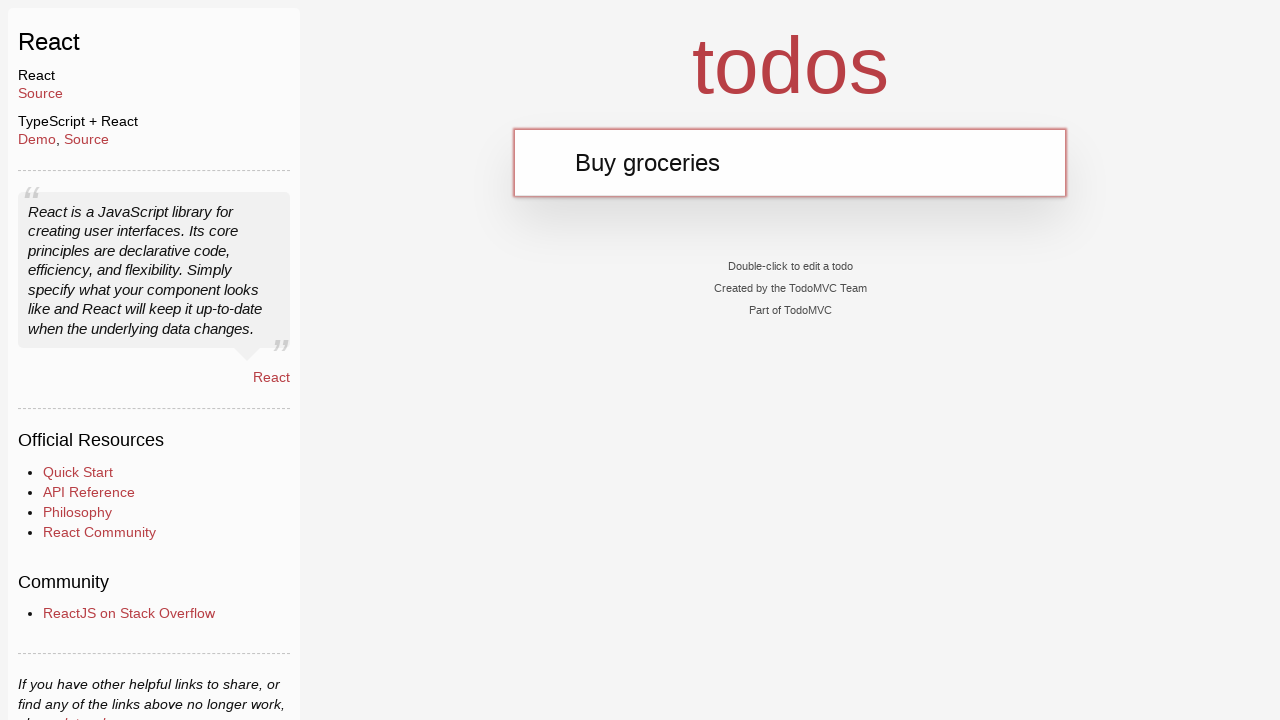

Pressed Enter to submit the todo item on internal:testid=[data-testid="text-input"s]
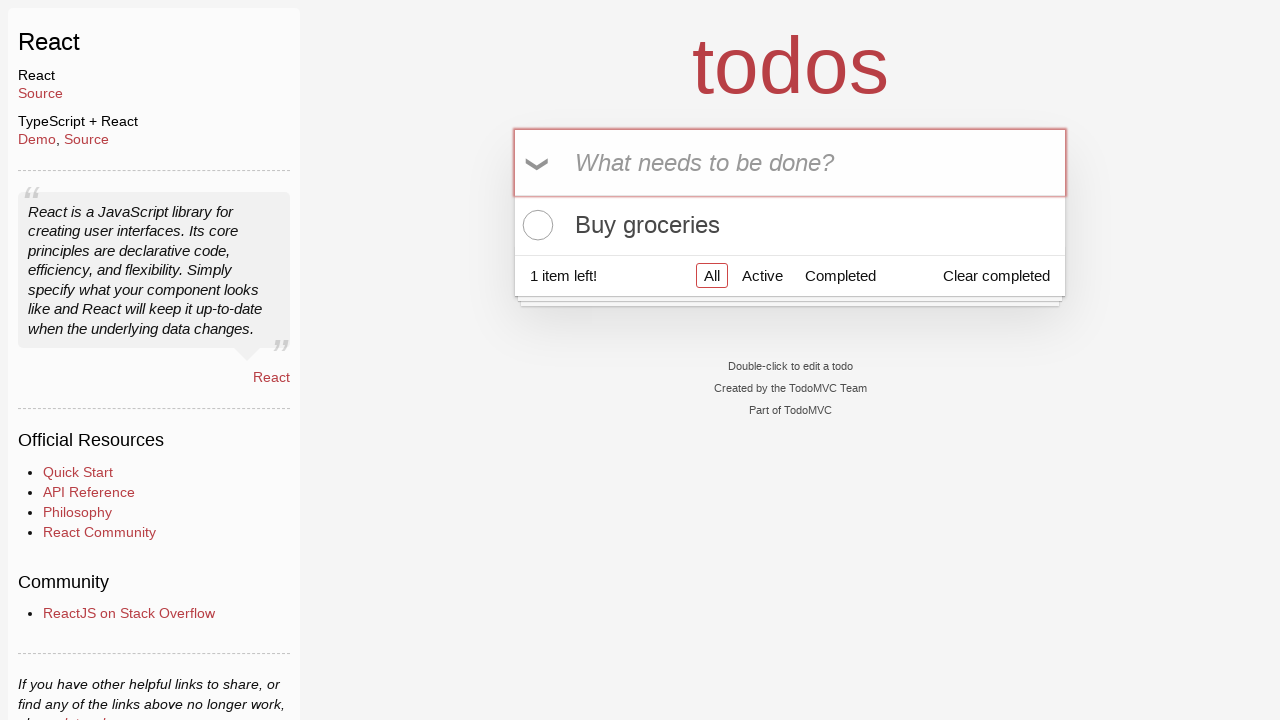

Verified todo item appeared in the list
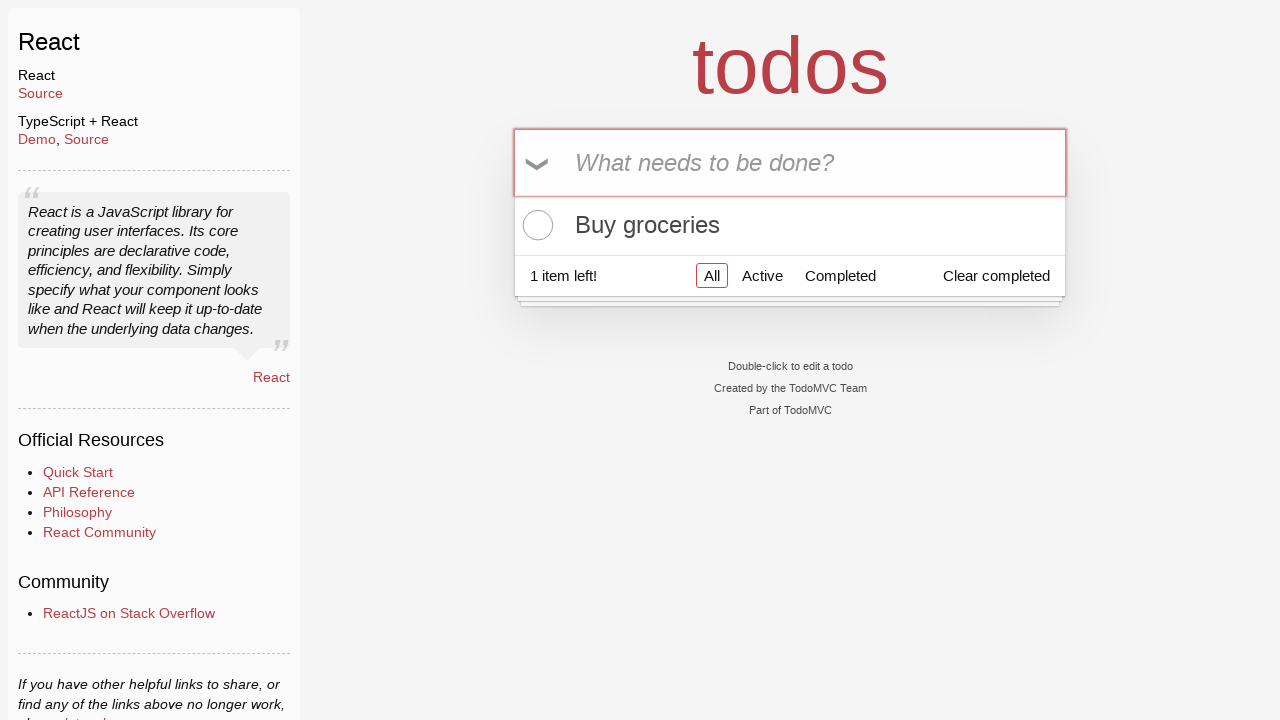

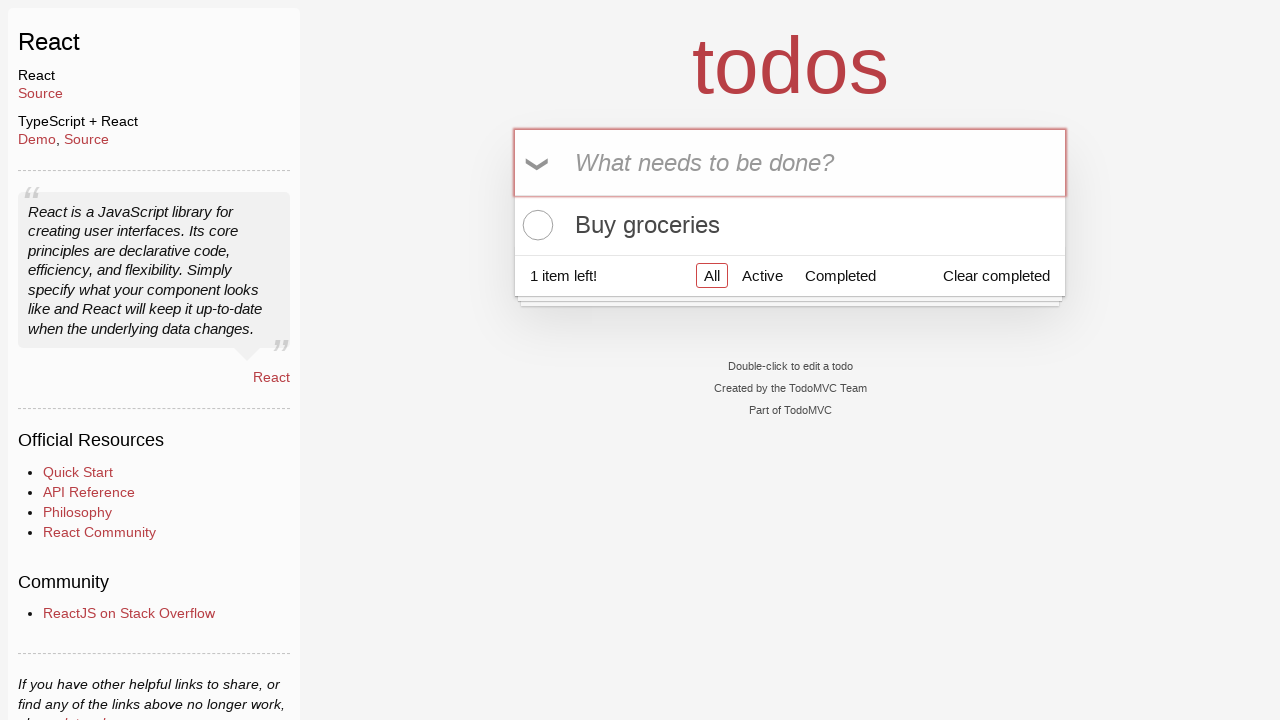